Tests 7-character validation form by entering "9999999" and verifying it shows "Valid Value"

Starting URL: https://testpages.eviltester.com/styled/apps/7charval/simple7charvalidation.html

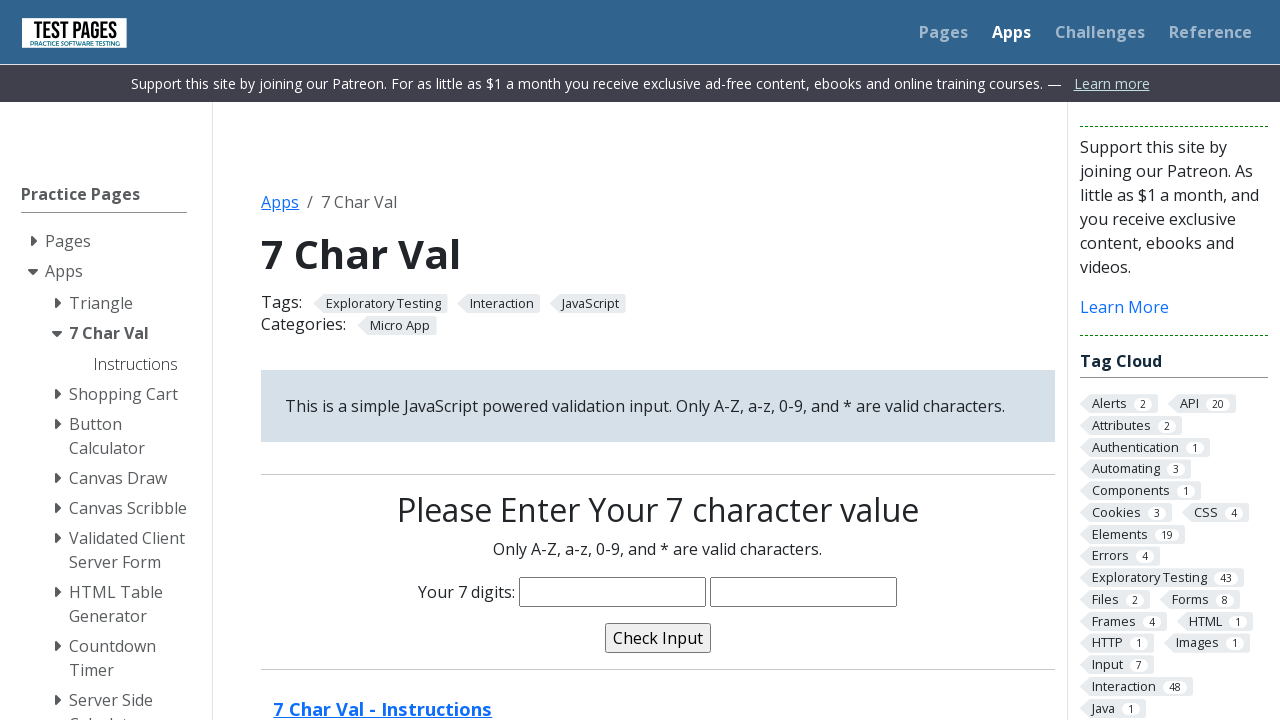

Filled characters input field with '9999999' on input[name='characters']
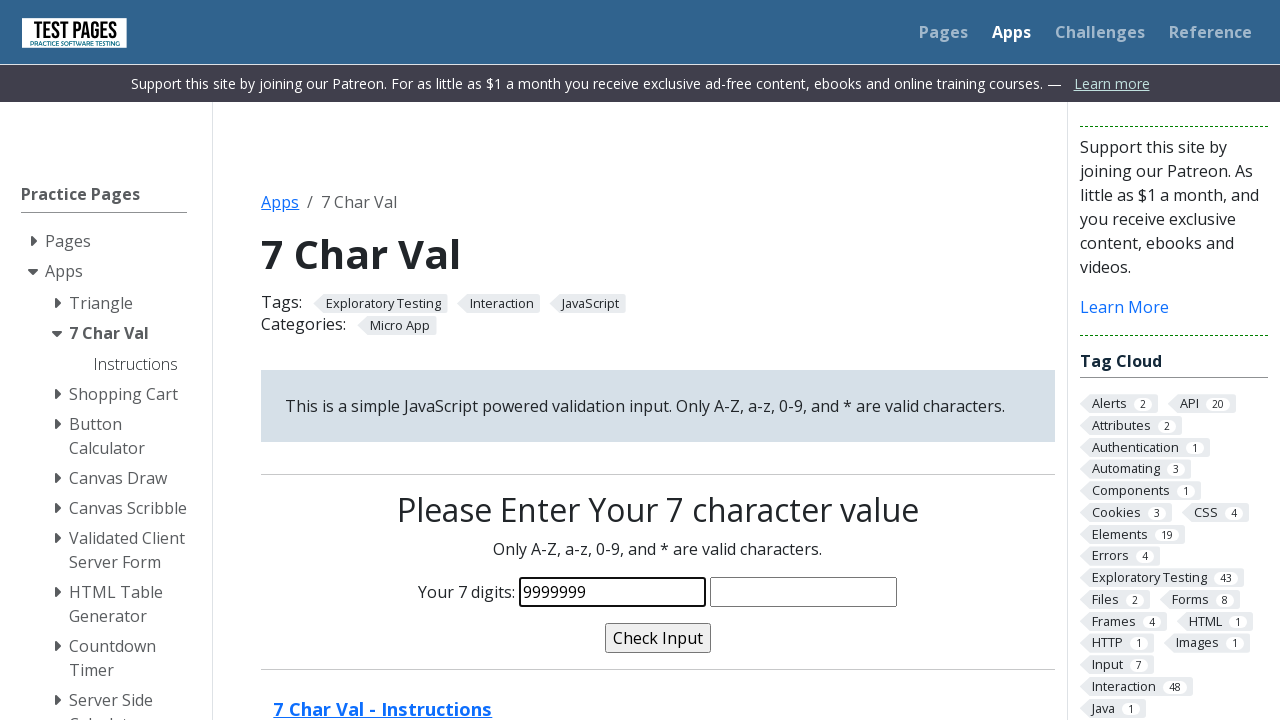

Clicked the validate button at (658, 638) on input[name='validate']
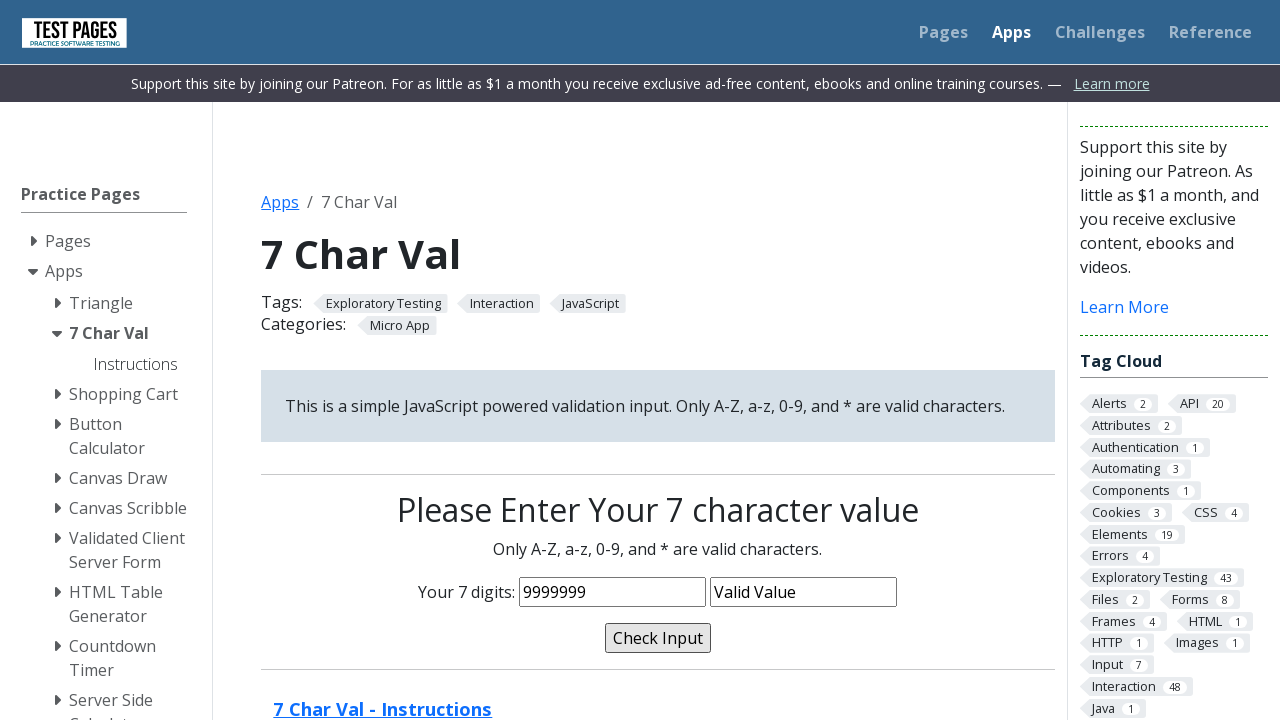

Verified validation message displays 'Valid Value'
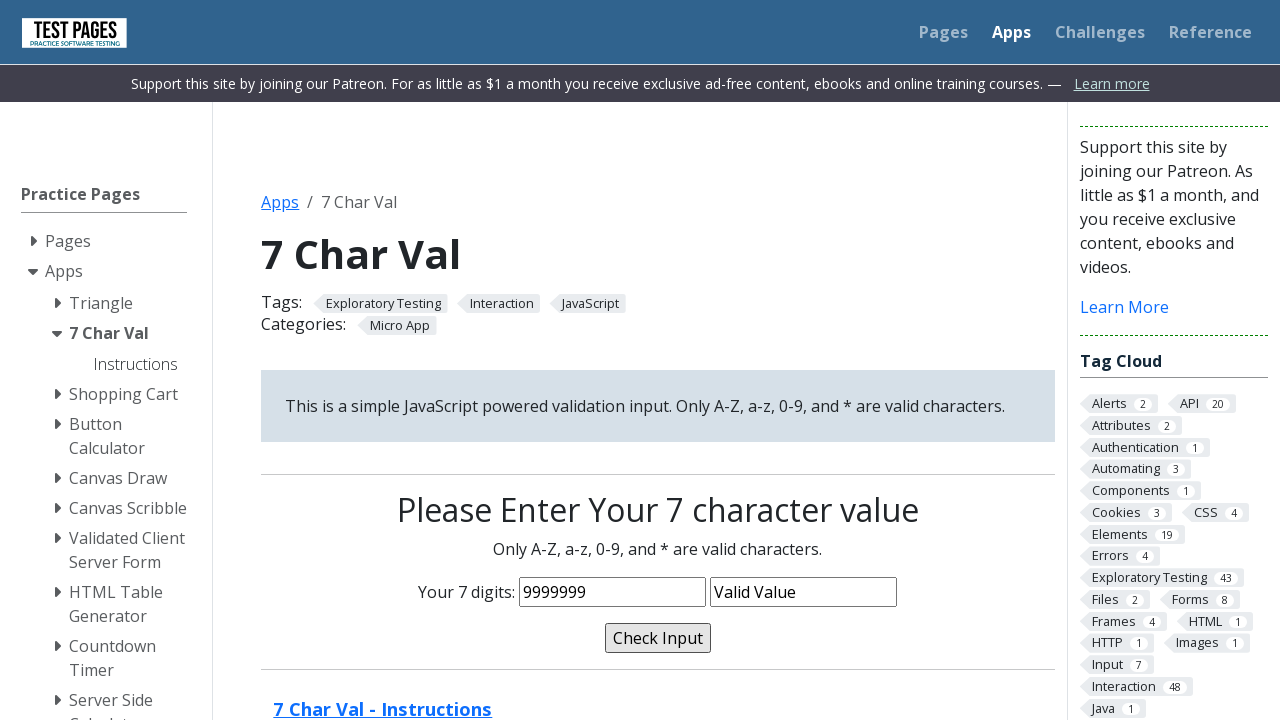

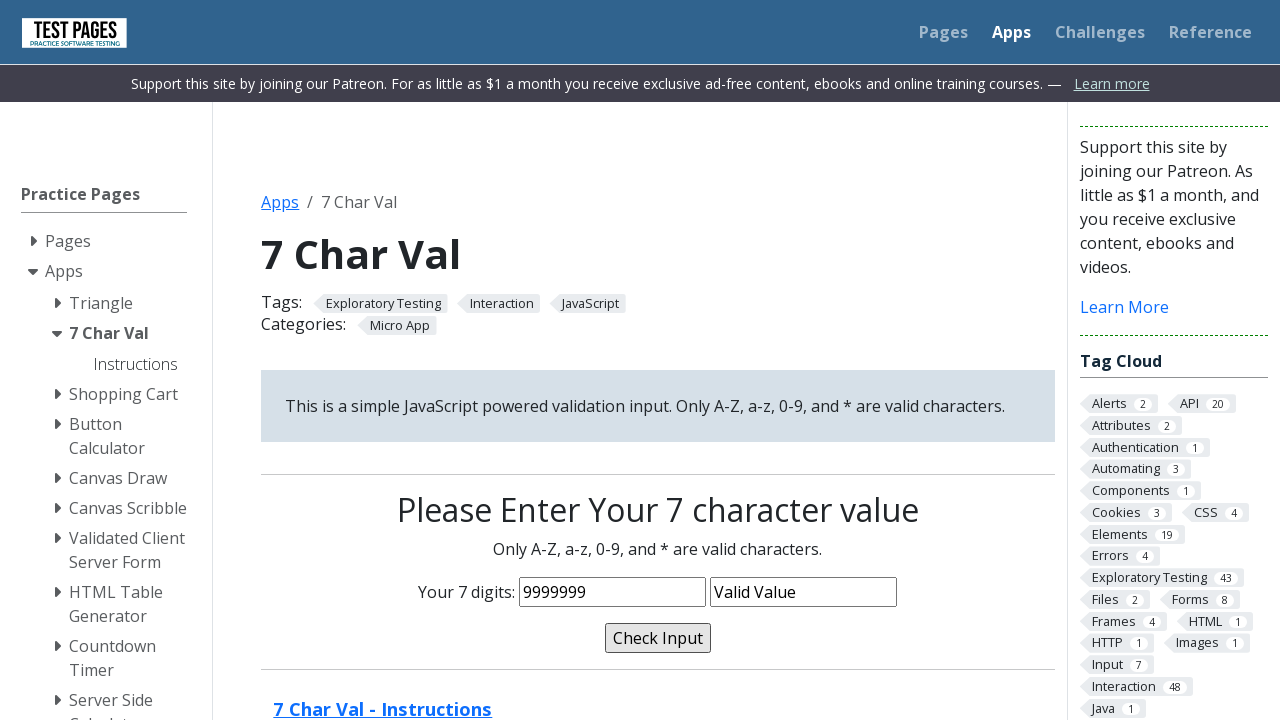